Navigates to a login page and clicks the Register button to test button interaction

Starting URL: https://shop-global.malaicha.com/login

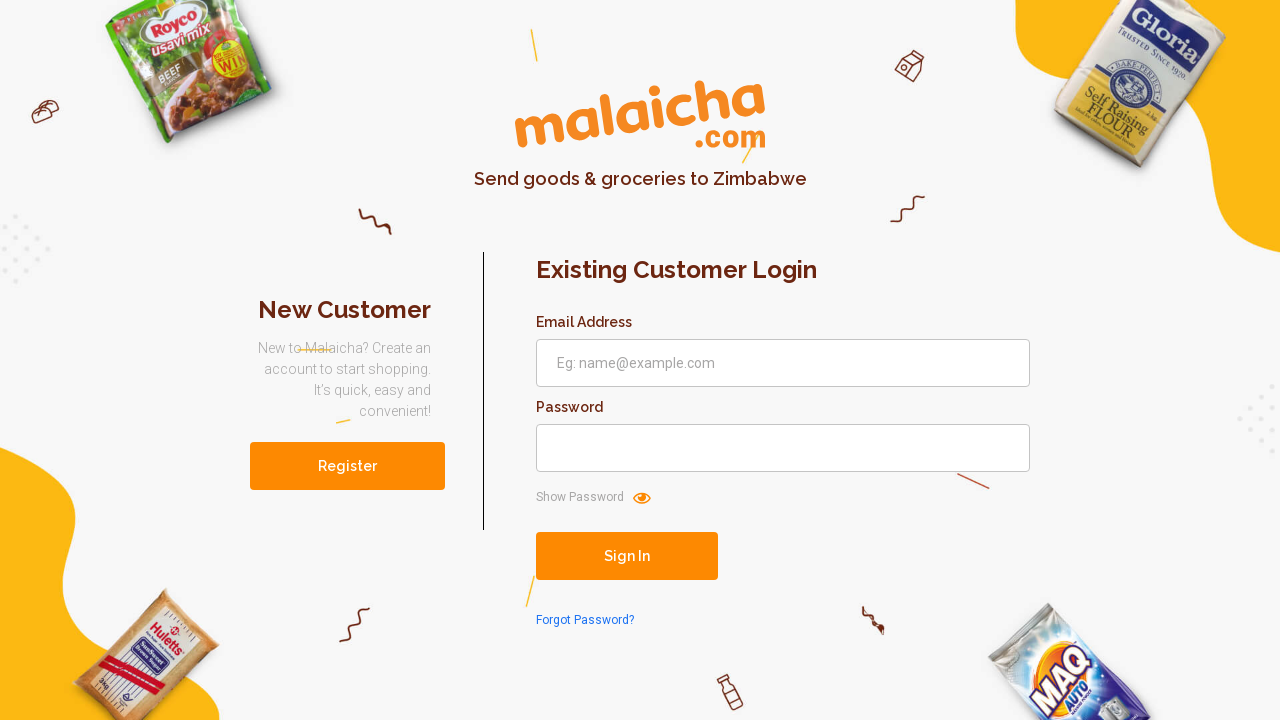

Waited 2 seconds for page to load
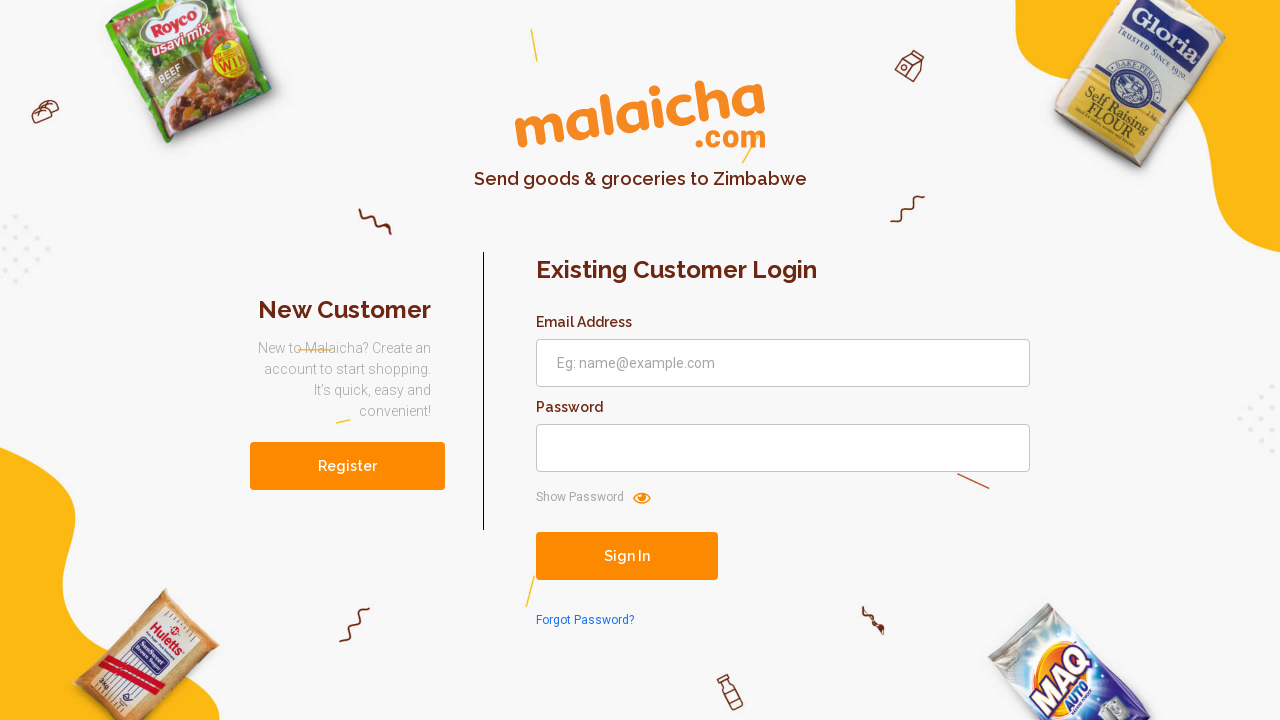

Clicked the Register button on login page at (348, 466) on button:text('Register')
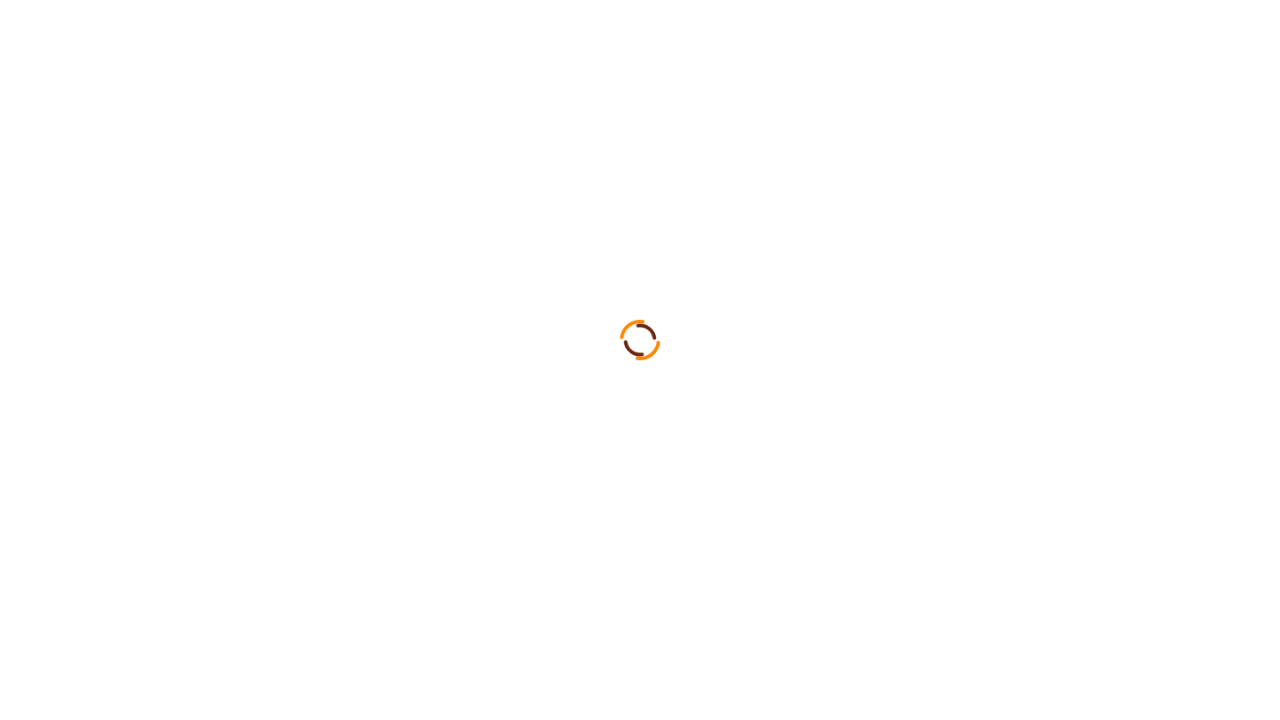

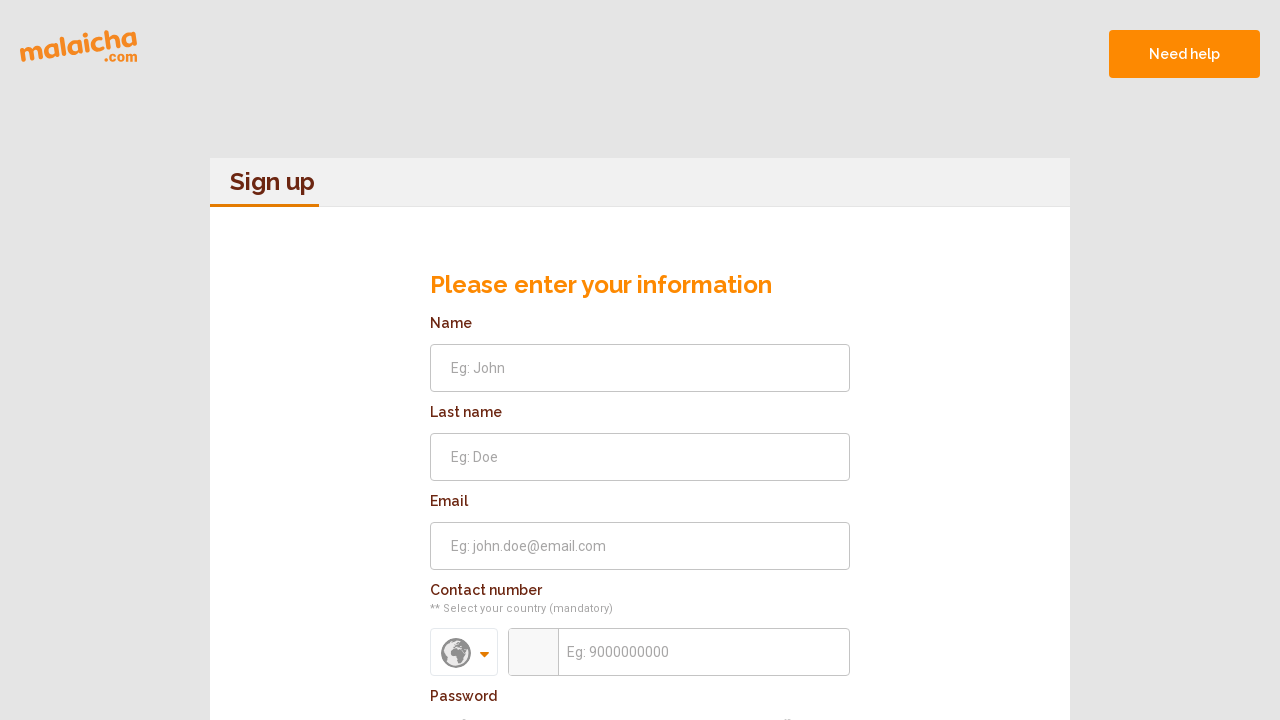